Verifies that the page title does not contain lowercase "youtube" (should be "YouTube" with capital letters)

Starting URL: https://www.youtube.com

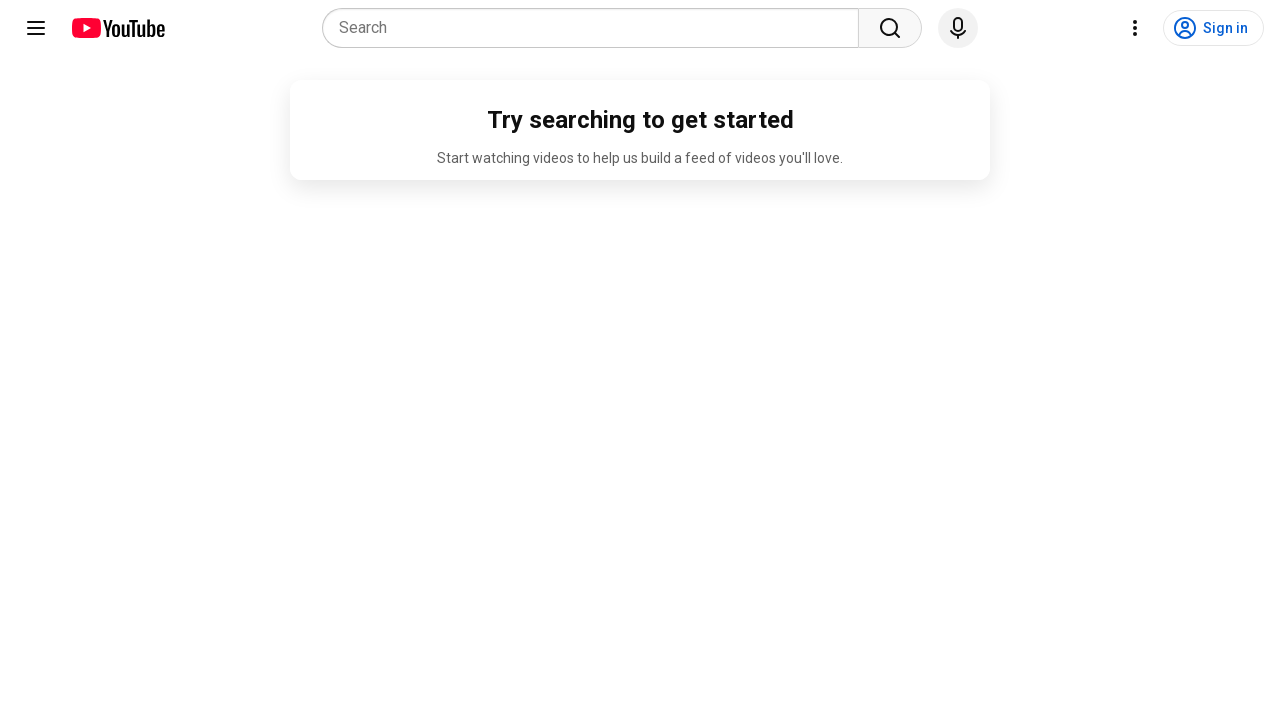

Navigated to https://www.youtube.com
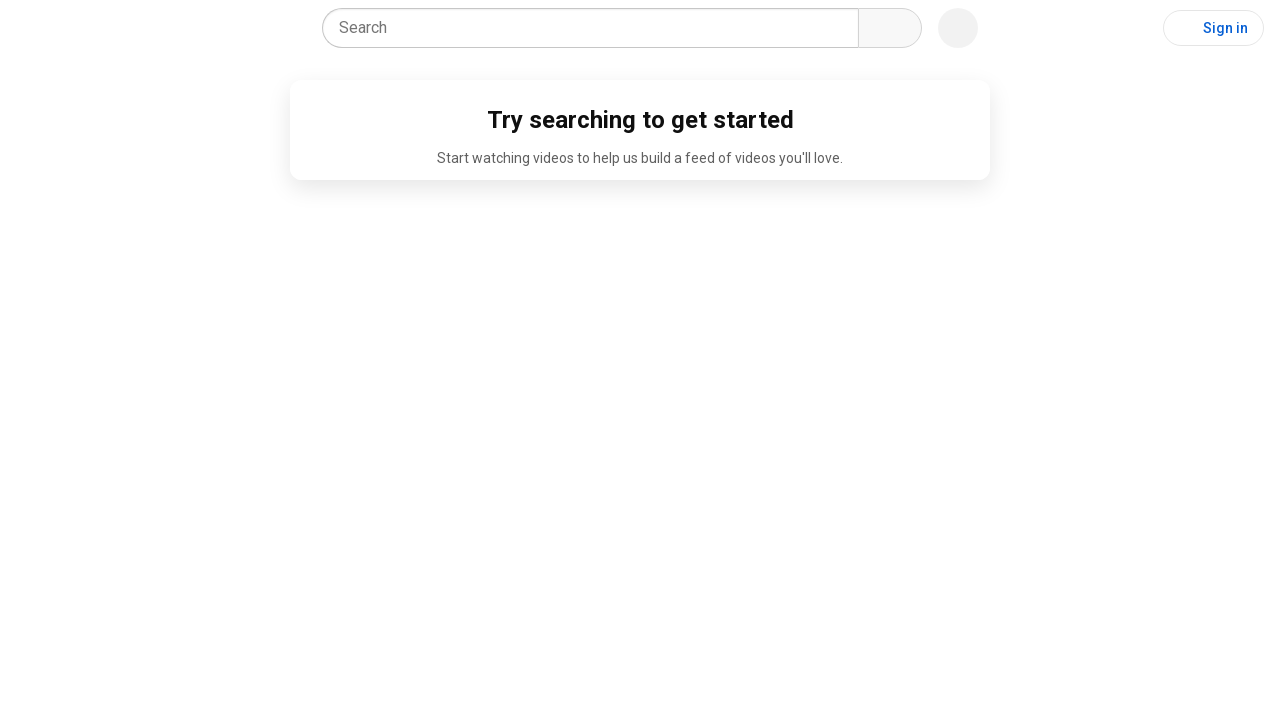

Retrieved page title: YouTube
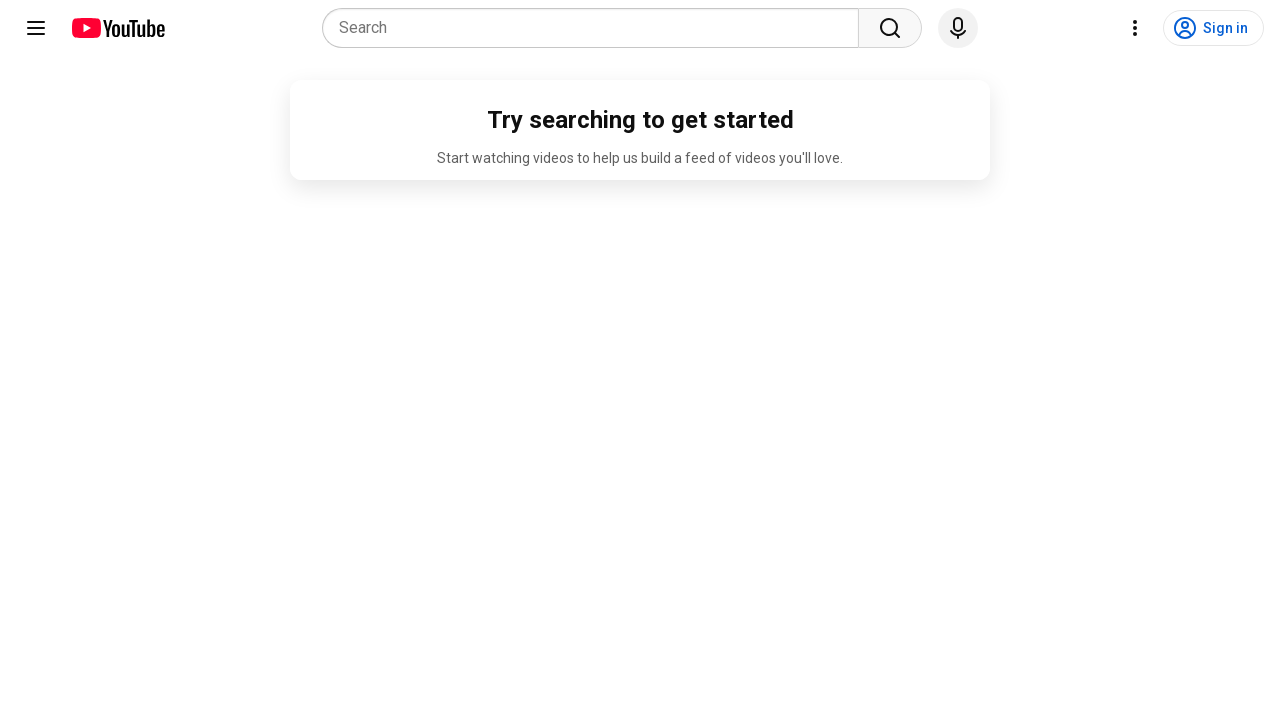

Verified that page title does not contain lowercase 'youtube'
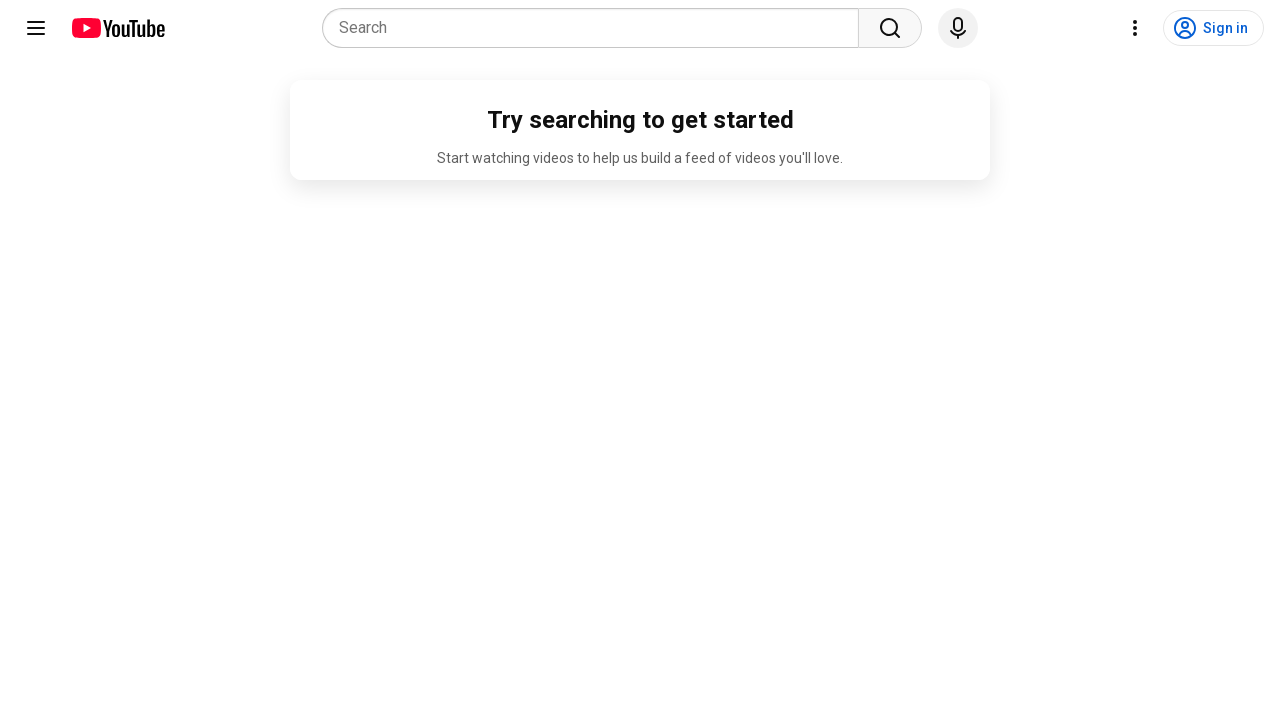

Verified that page title is not equal to lowercase 'youtube'
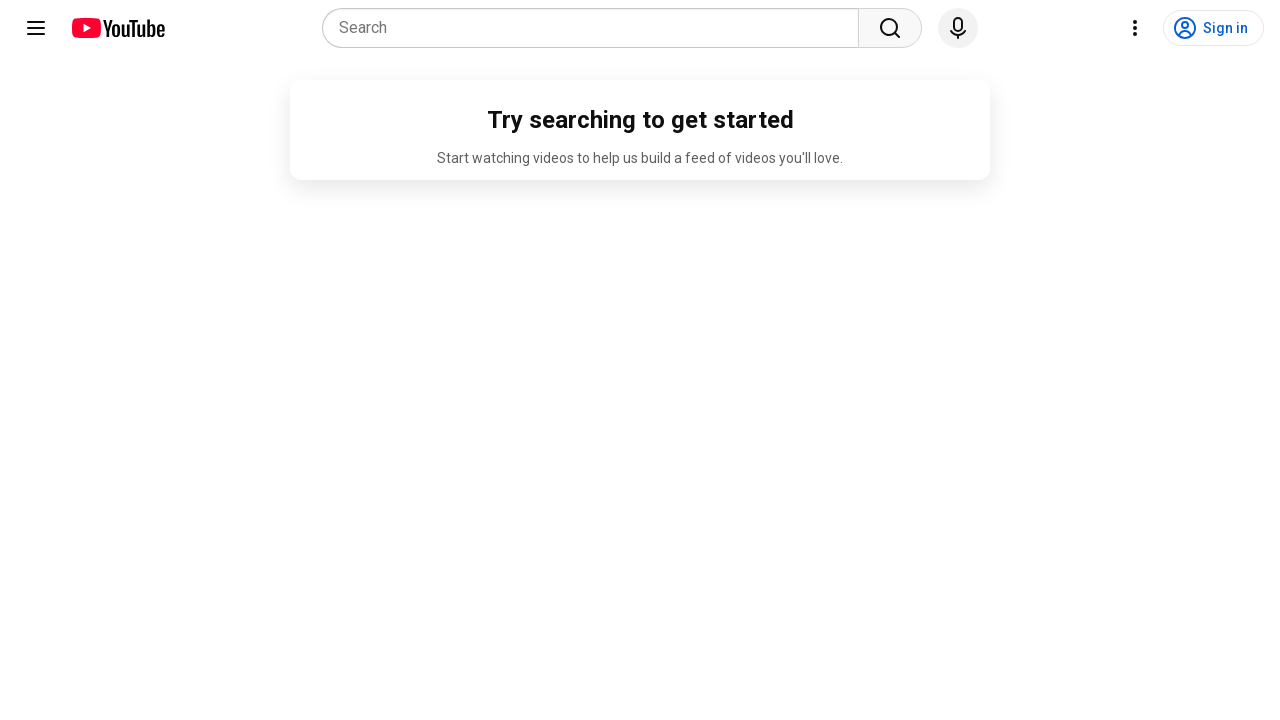

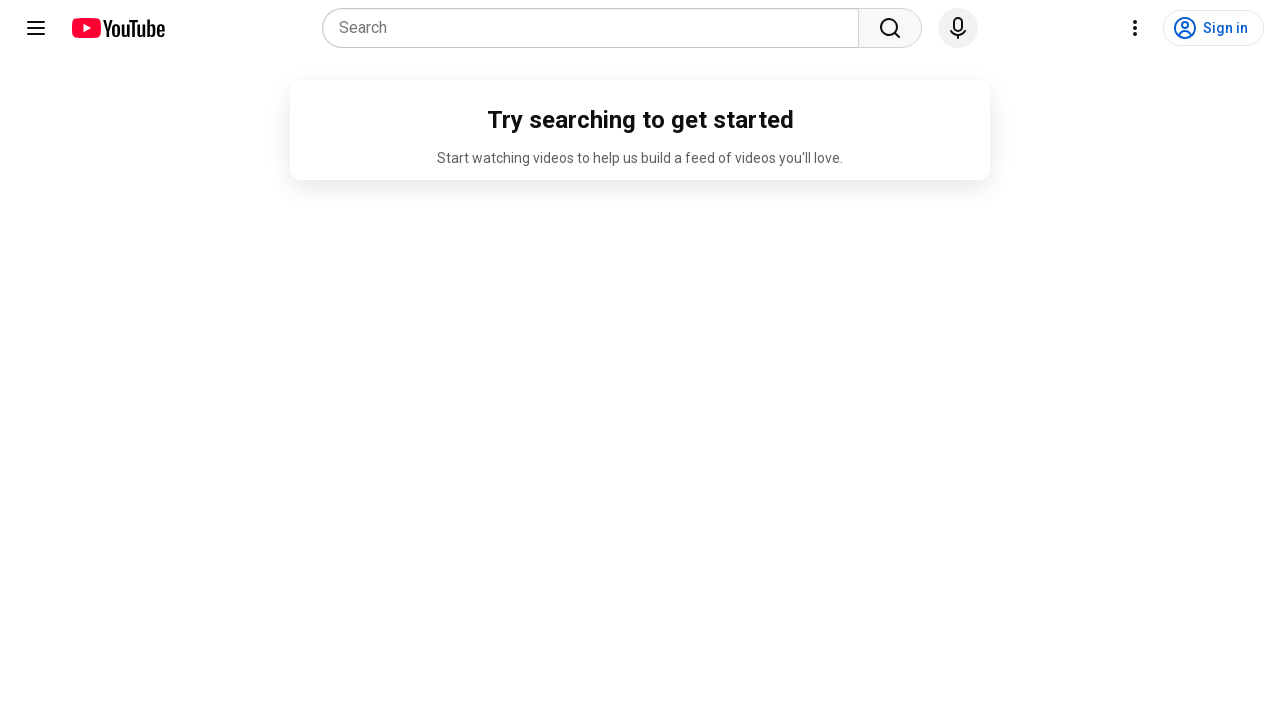